Tests changing the timer title by clicking on it, editing the text to a new value, and saving with Enter

Starting URL: https://lejonmanen.github.io/timer-vue/

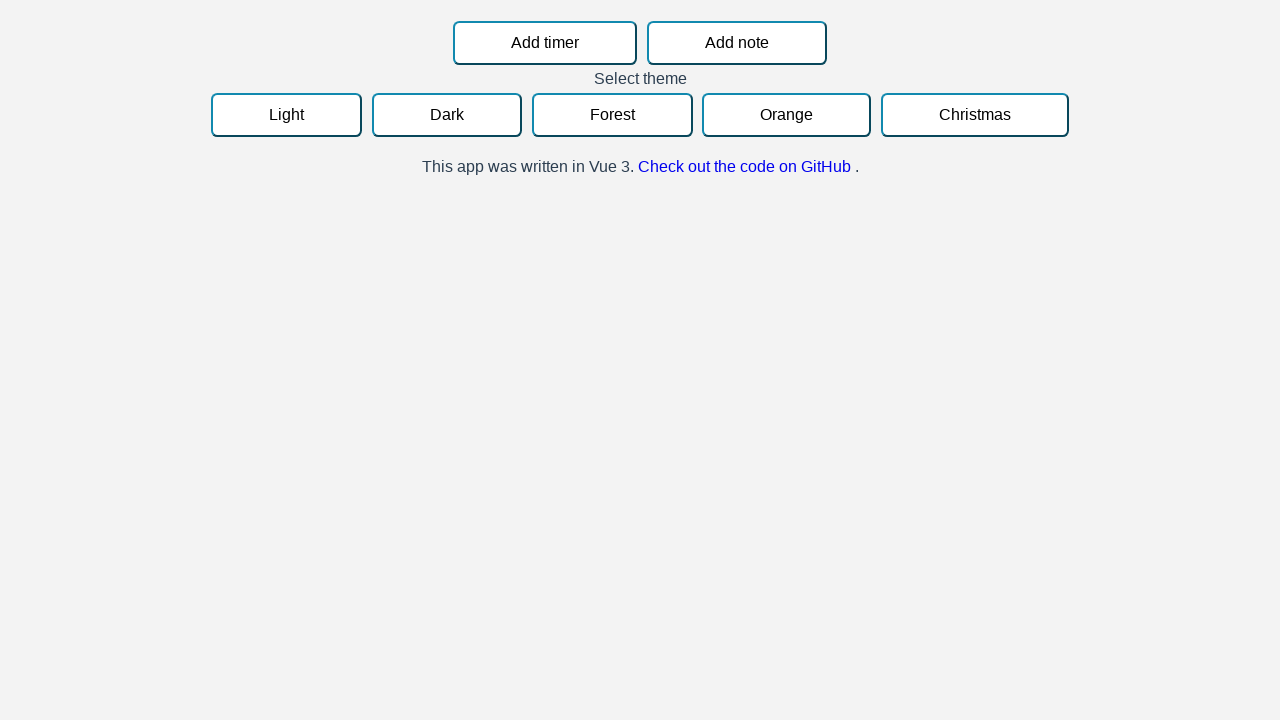

Add timer button is visible
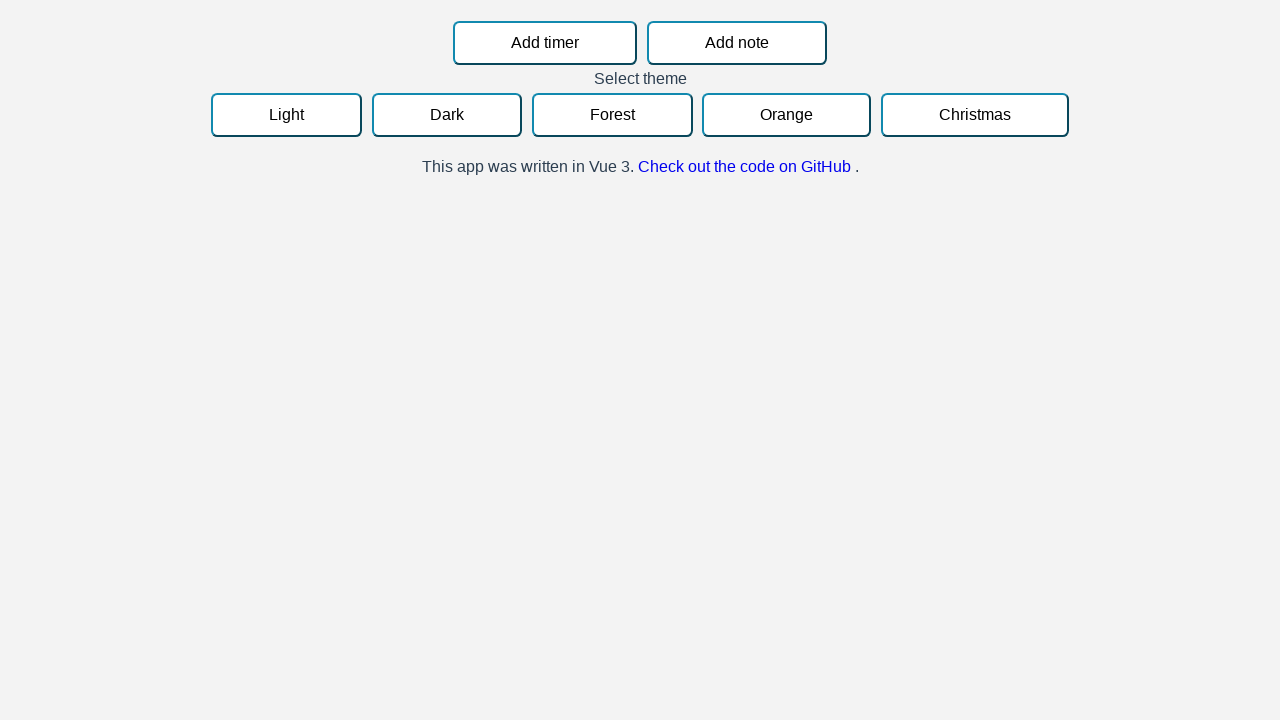

Clicked Add timer button at (545, 43) on button:has-text("Add timer")
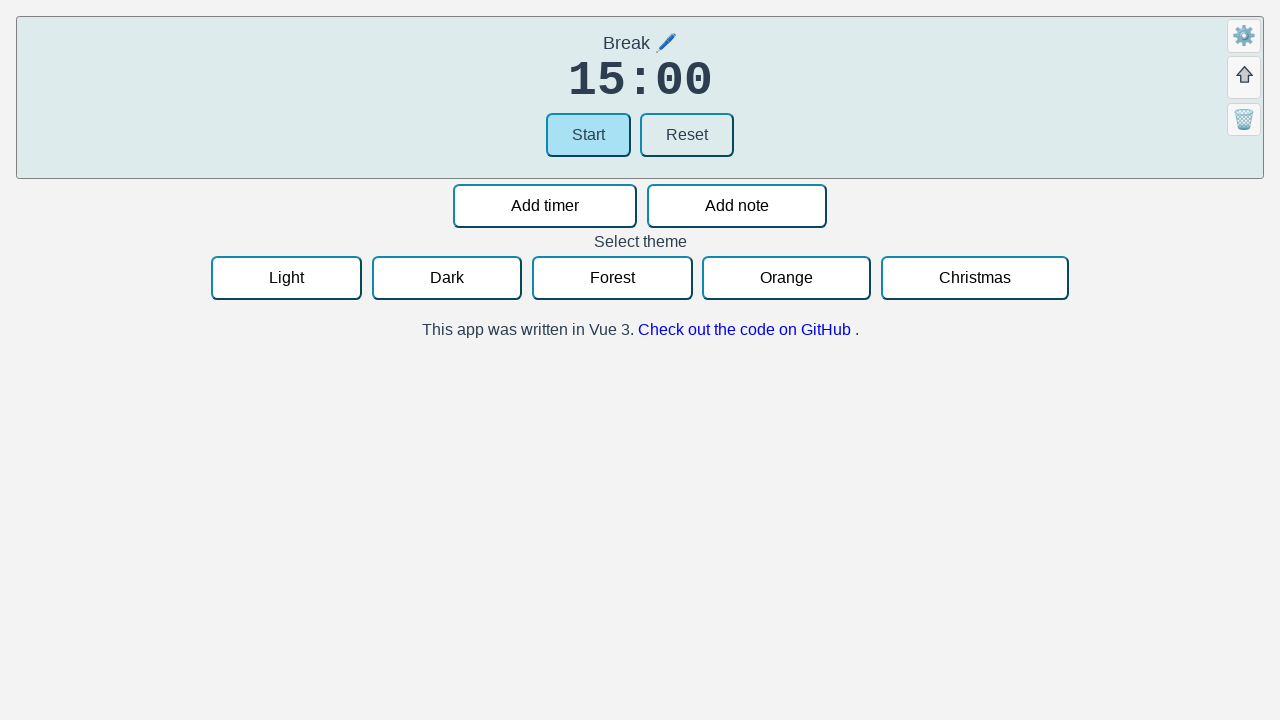

Timer title element is visible
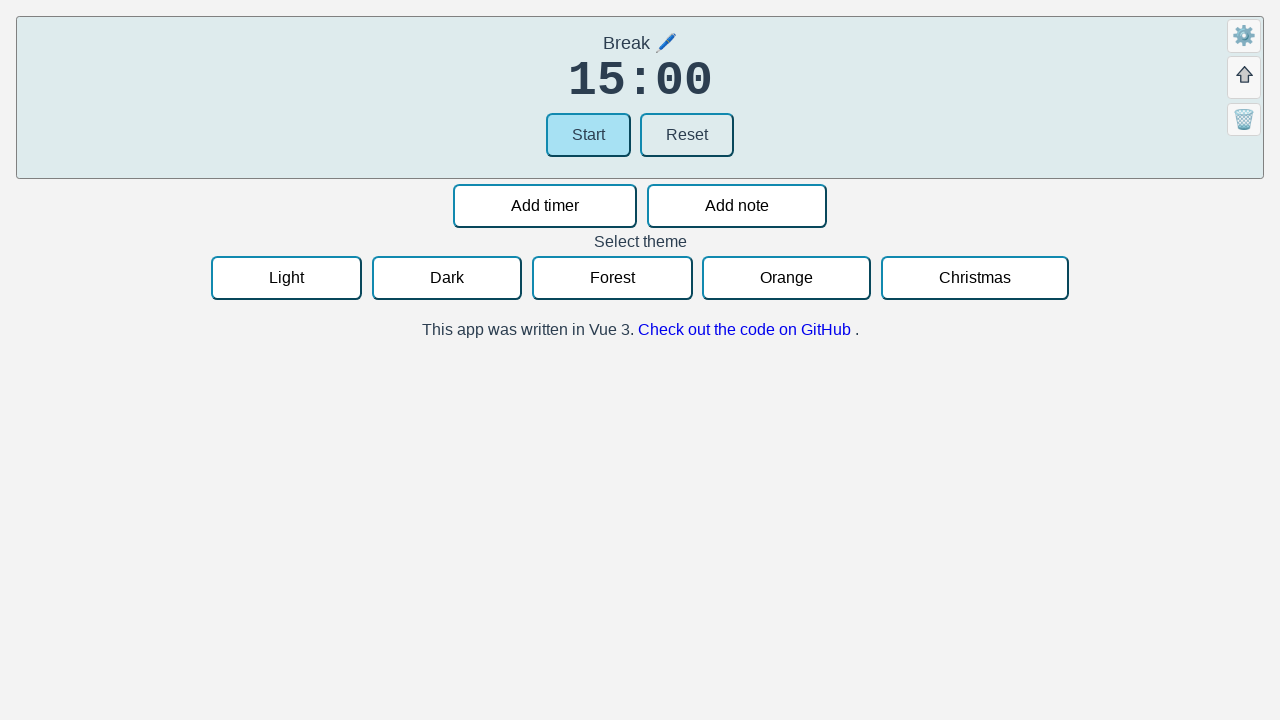

Clicked on timer title to enter edit mode at (640, 44) on h3
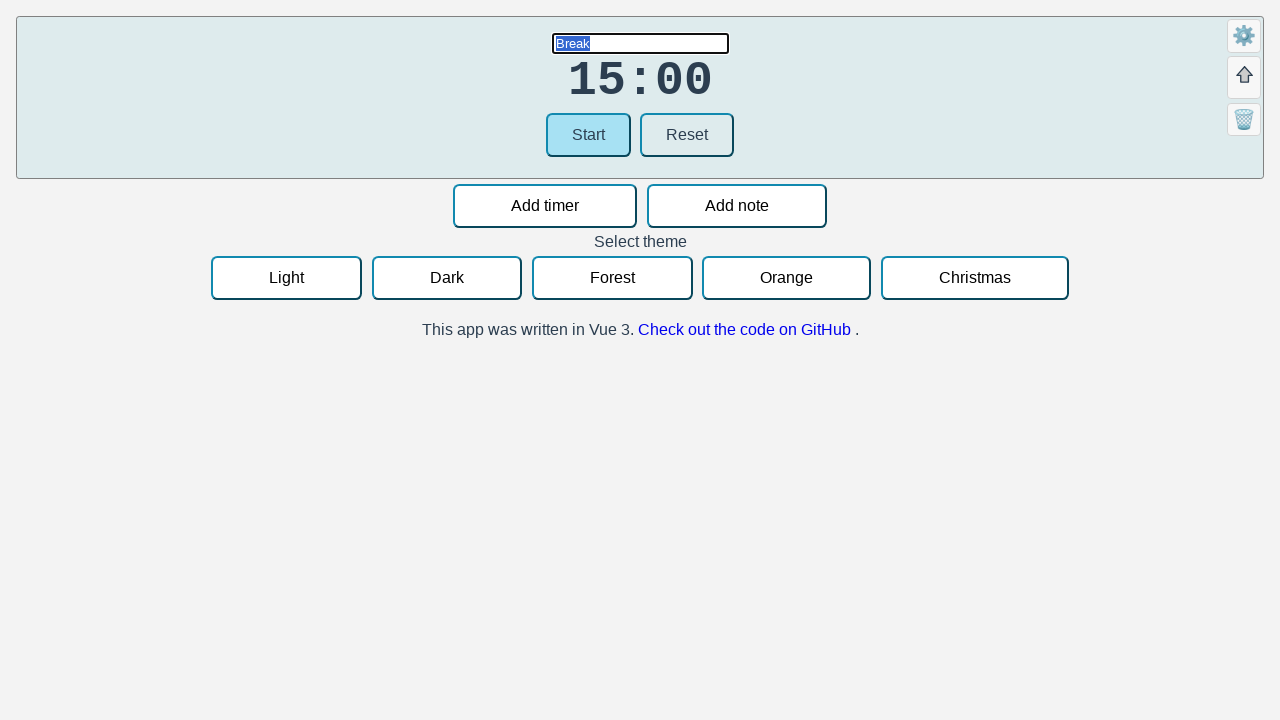

Title input field is visible
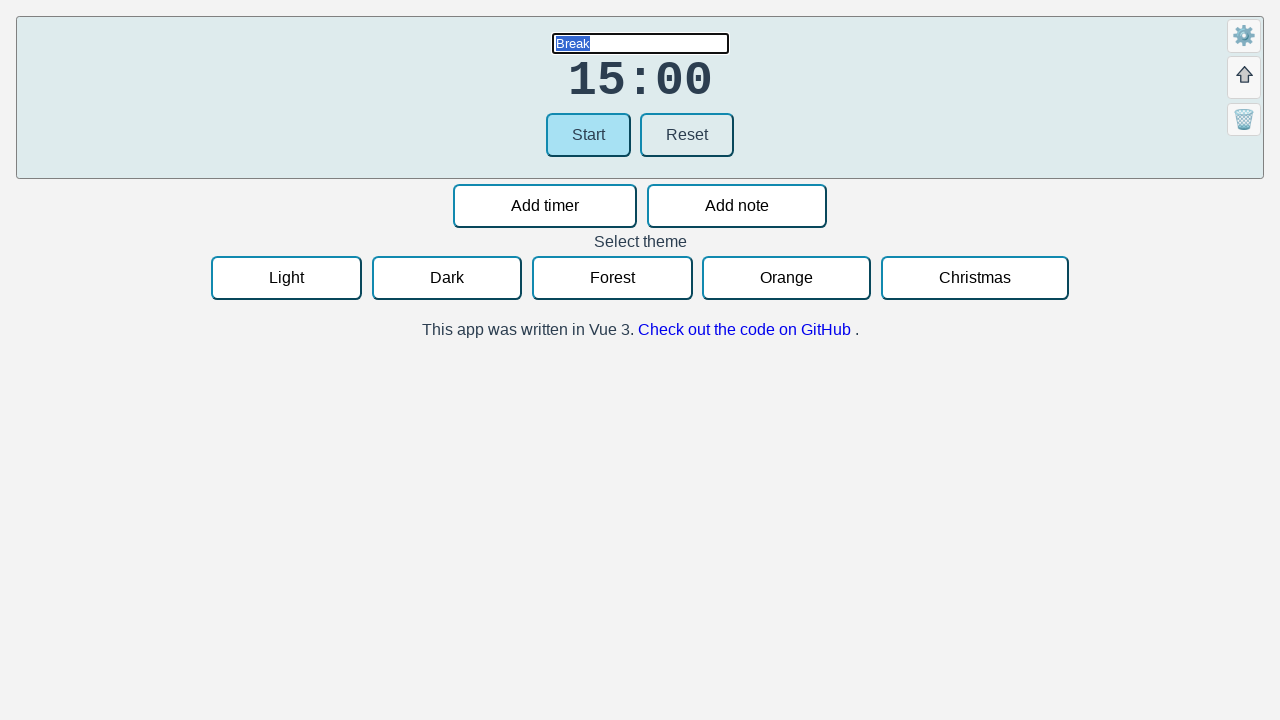

Filled title input field with 'Fika' on input[placeholder="Title"]
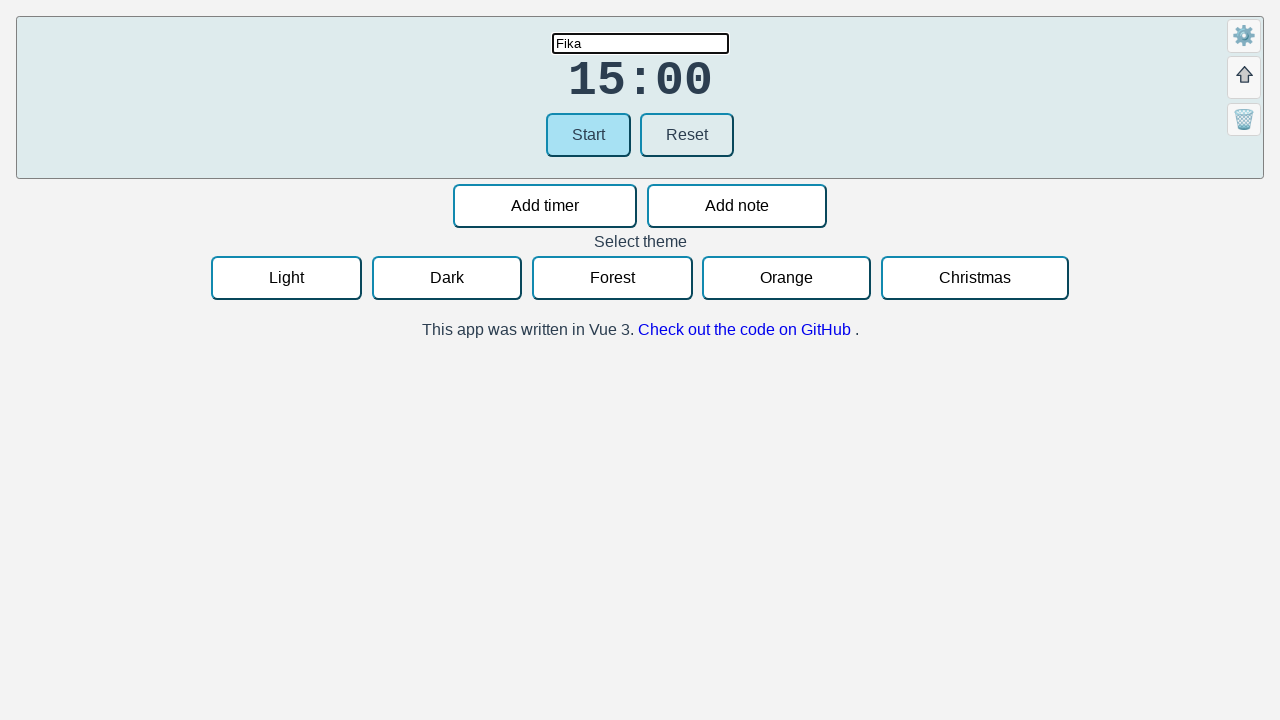

Pressed Enter to save the new timer title
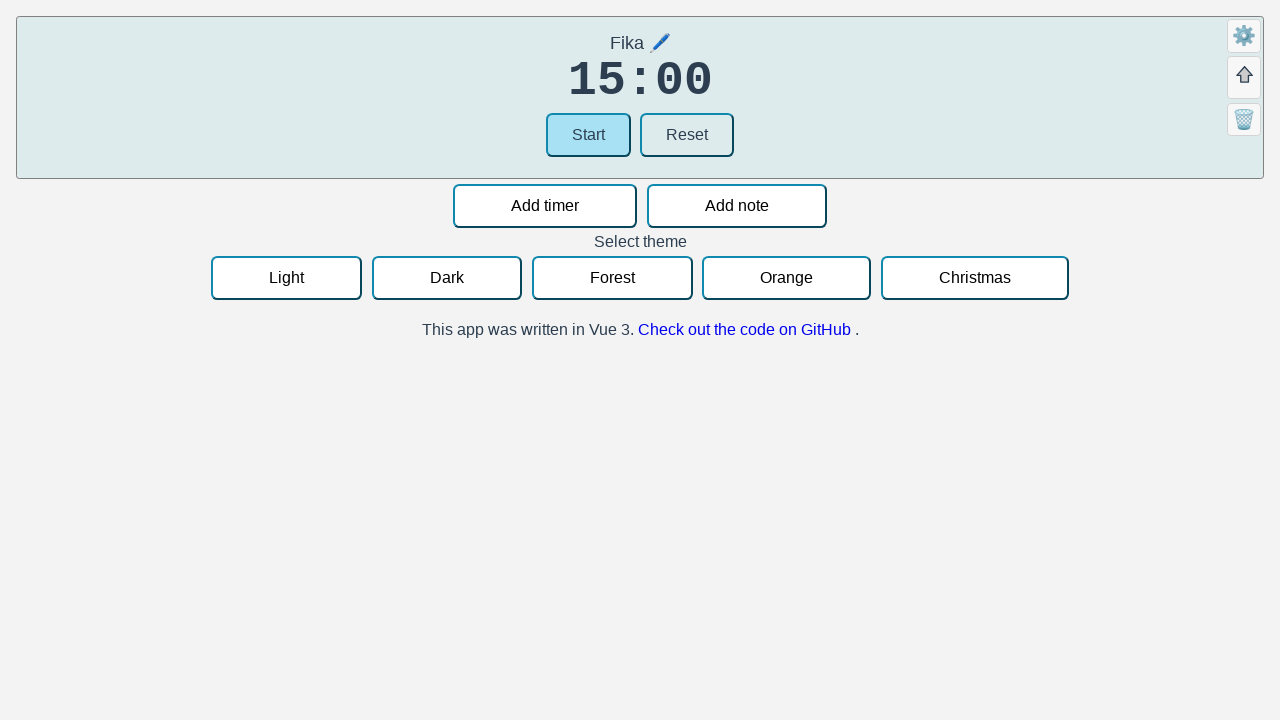

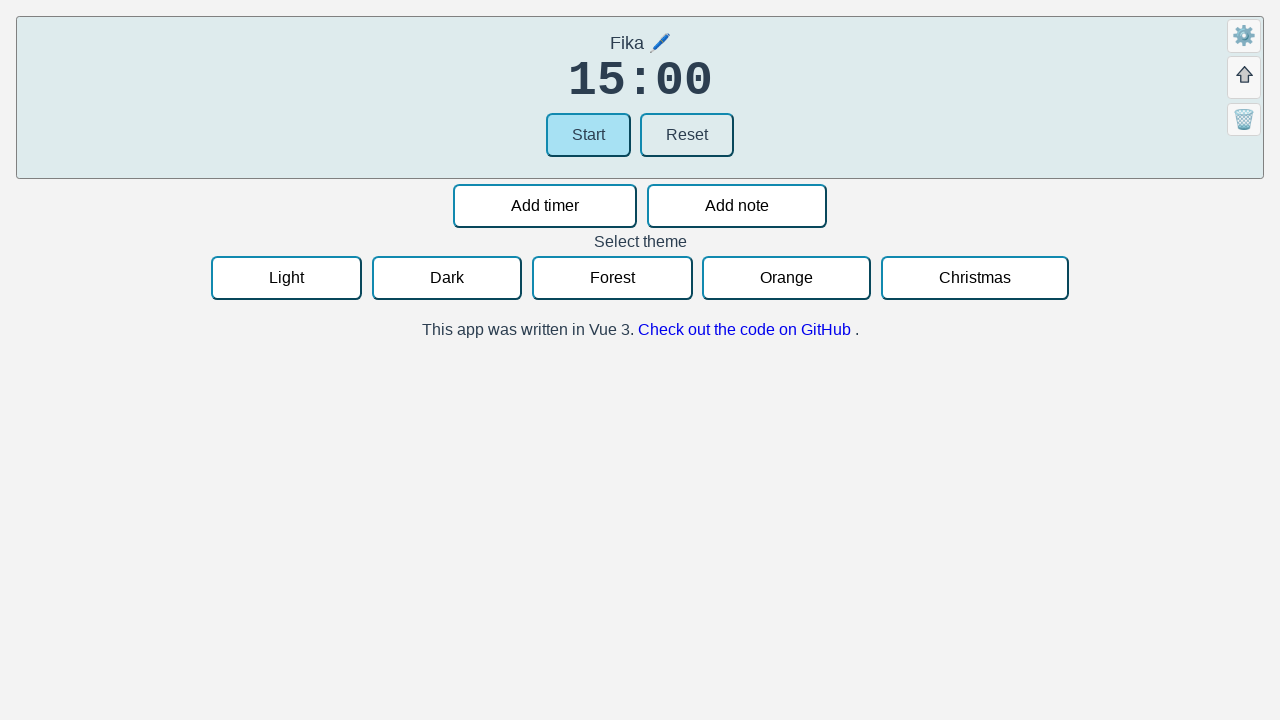